Tests Yahoo Japan image search functionality by entering a search query and submitting the search form

Starting URL: https://search.yahoo.co.jp/image

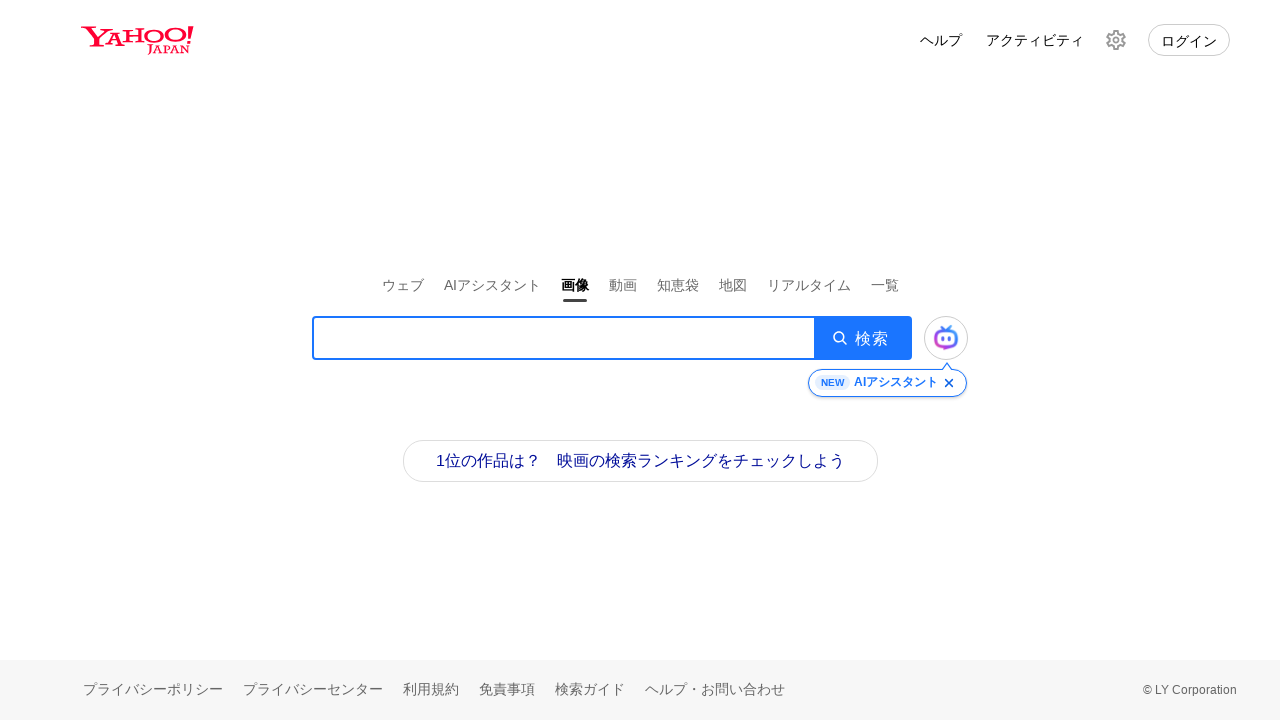

Filled search box with query 'プログラミング' (programming) on .SearchBox__searchInput
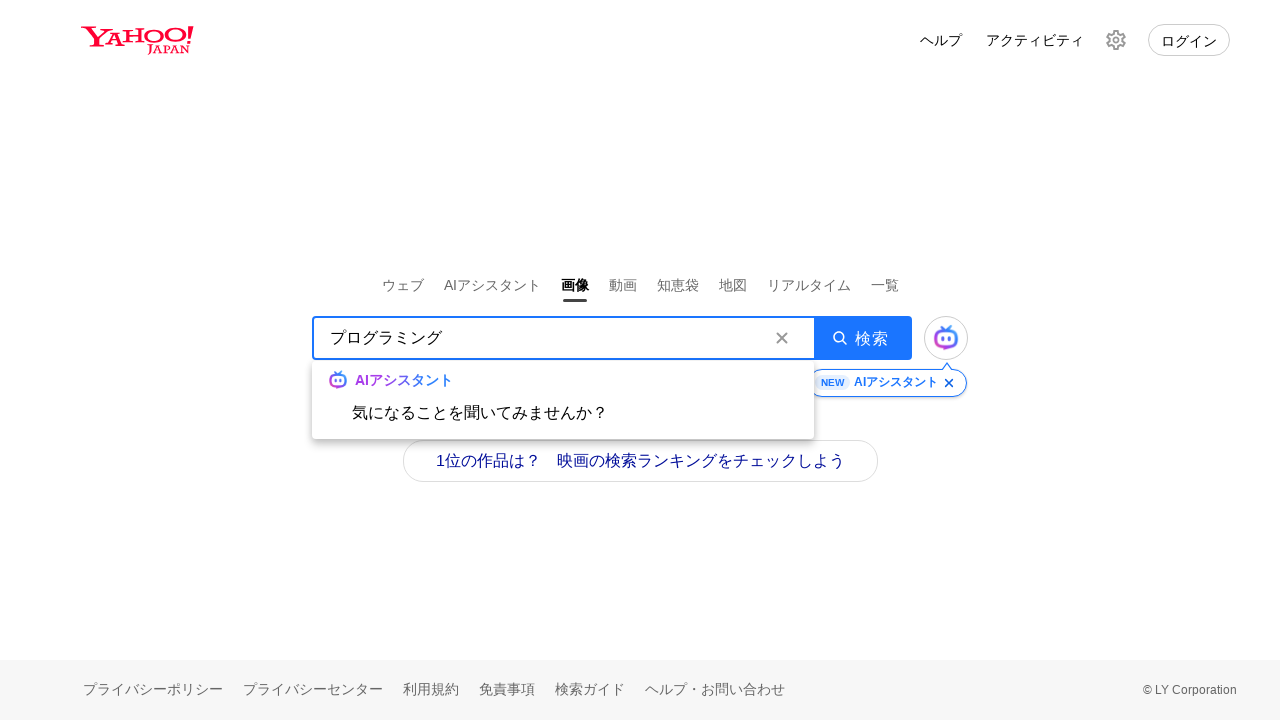

Pressed Enter to submit Yahoo Japan image search on .SearchBox__searchInput
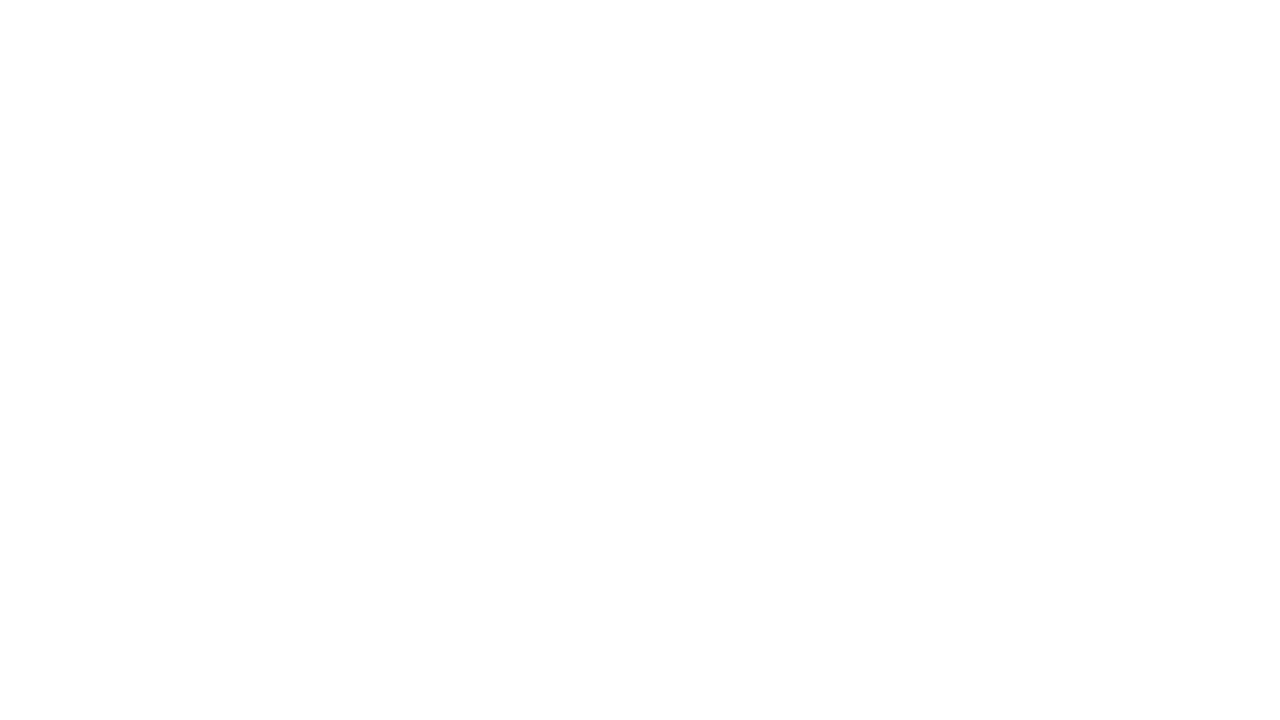

Waited for search results to load (networkidle)
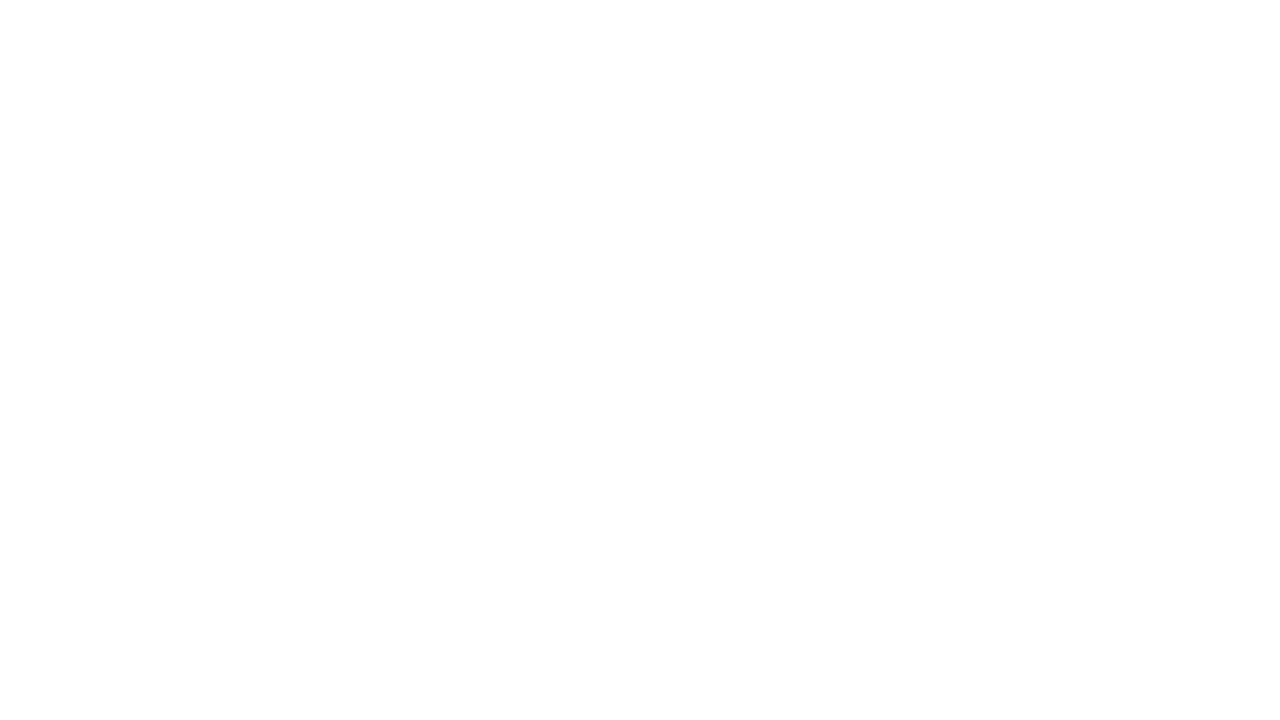

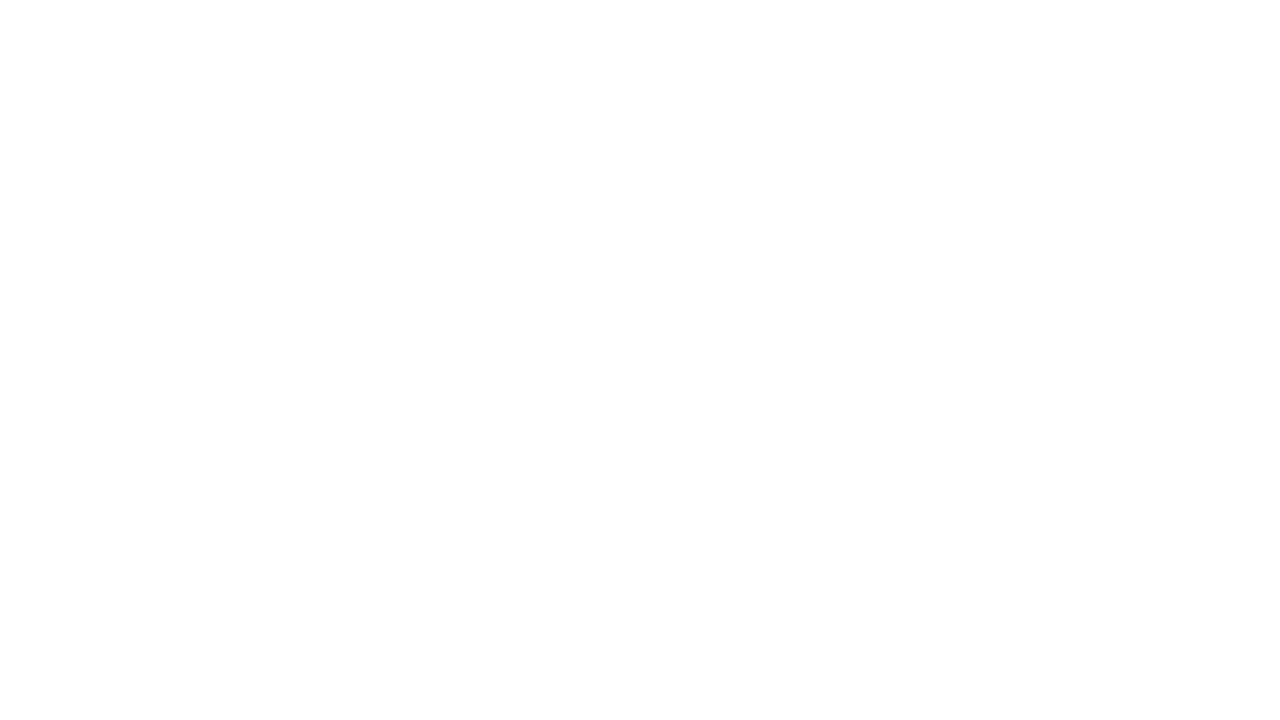